Tests a registration form by filling in first name and last name fields, then verifying the submit button is displayed

Starting URL: https://demo.automationtesting.in/Register.html

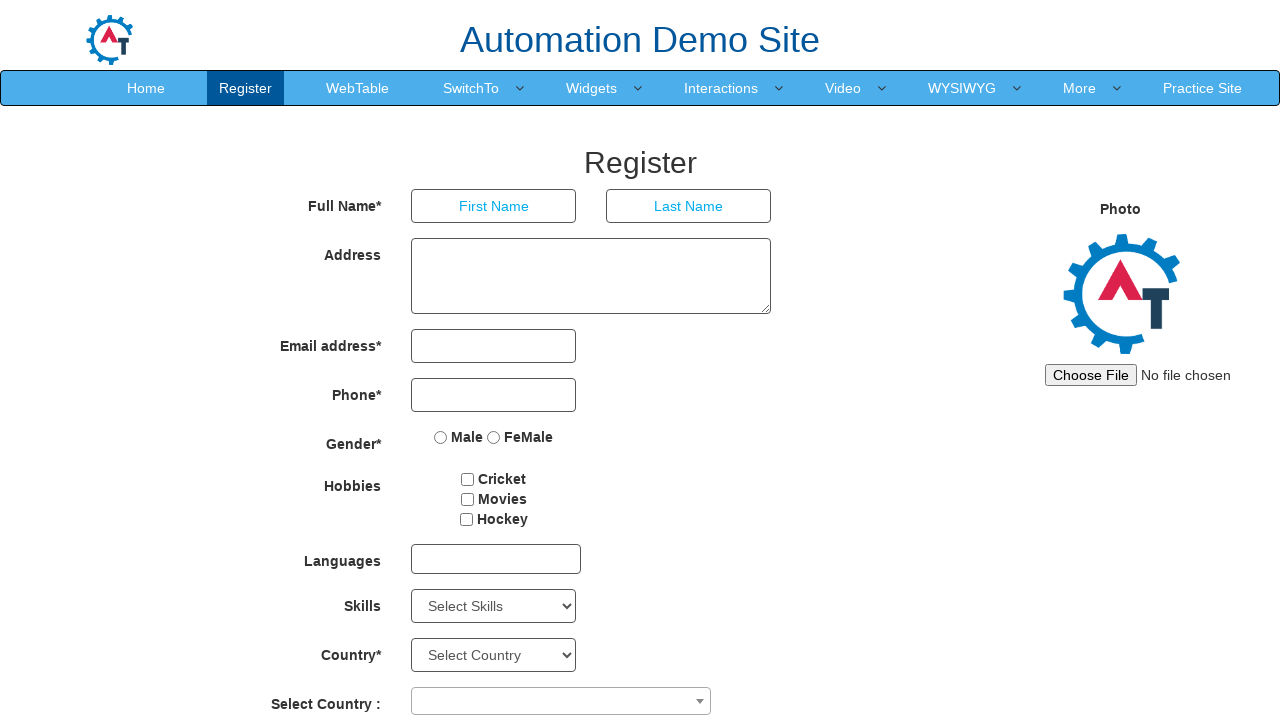

Filled first name field with 'Amol' on //*[@id='basicBootstrapForm']/div[1]/div[1]/input
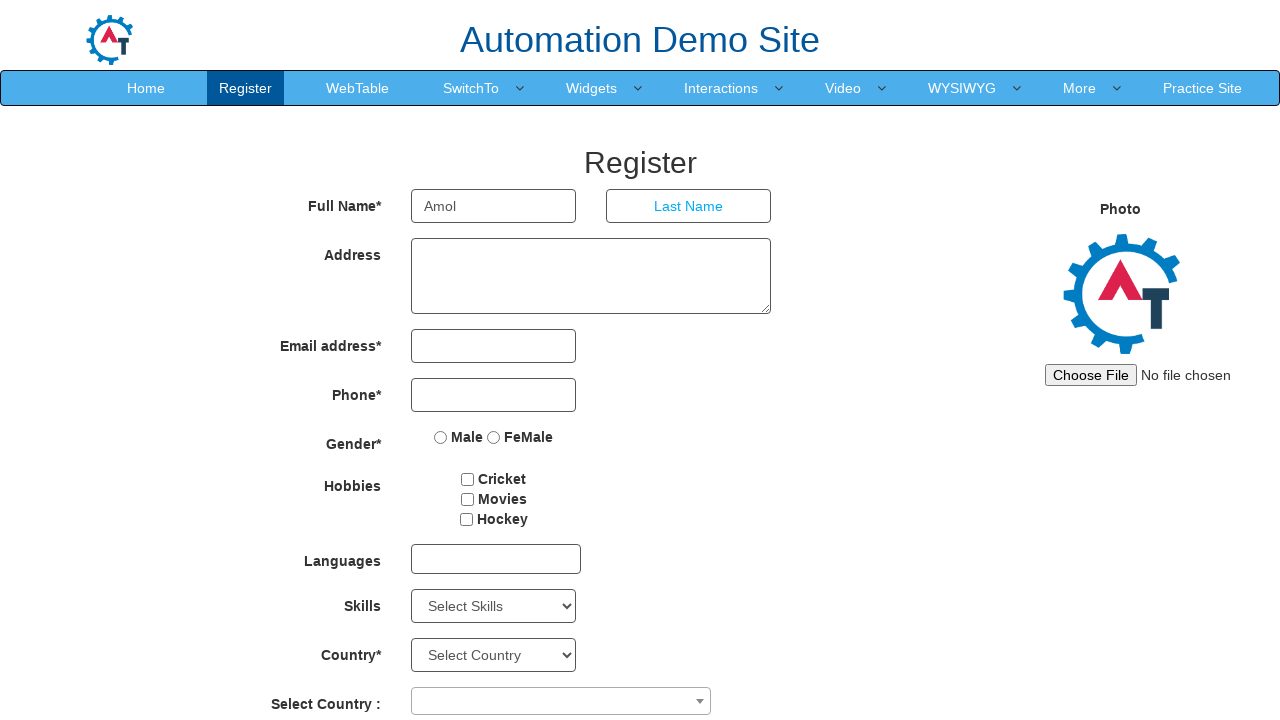

Filled last name field with 'Rathod' on //*[@id='basicBootstrapForm']/div[1]/div[2]/input
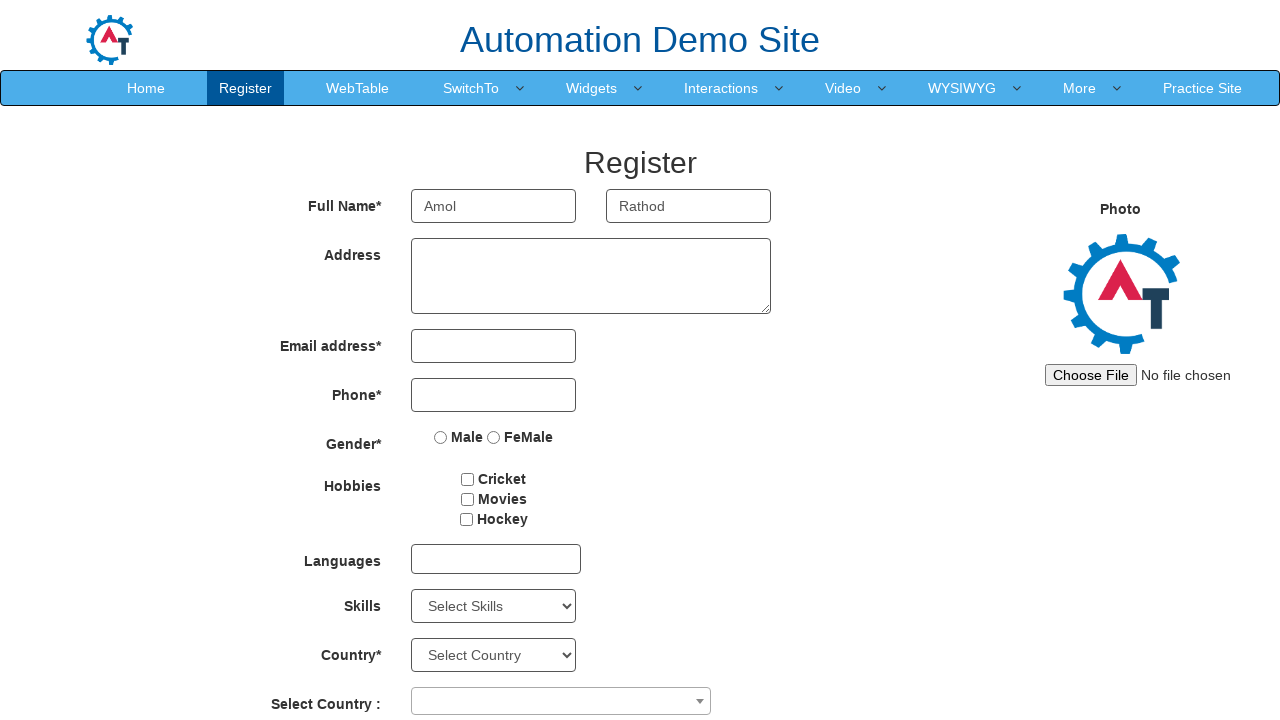

Submit button is displayed and verified
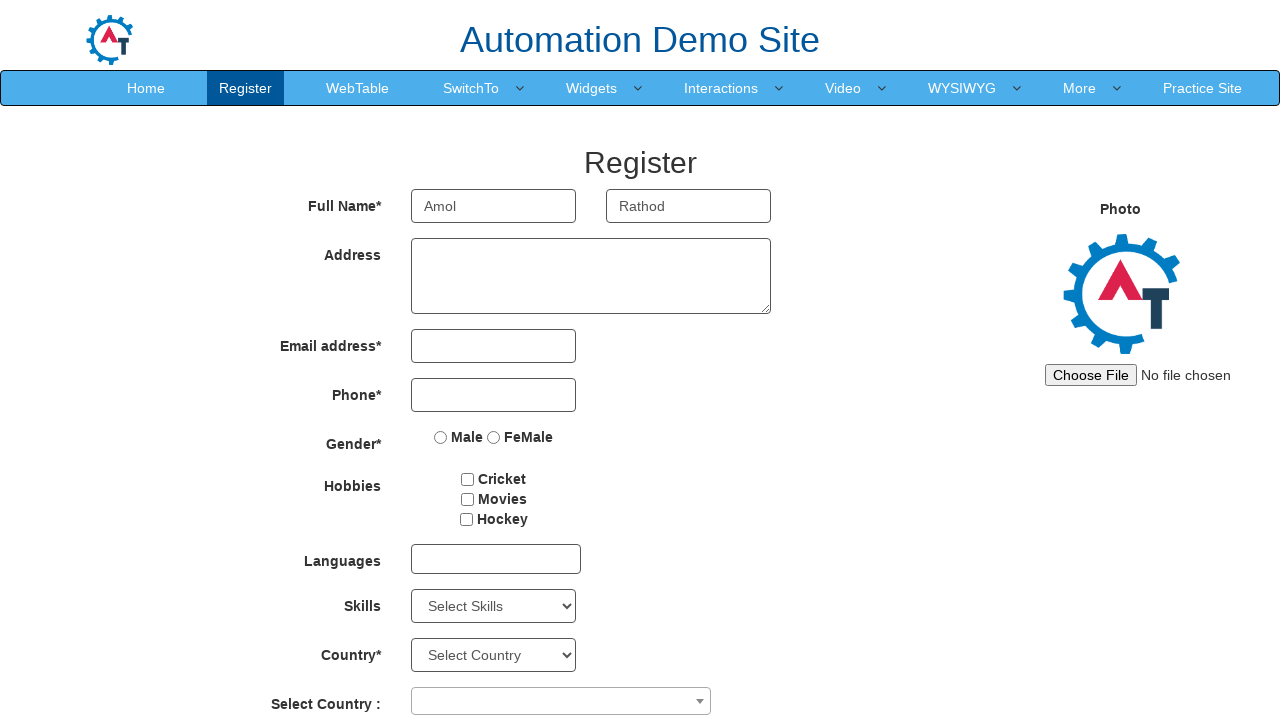

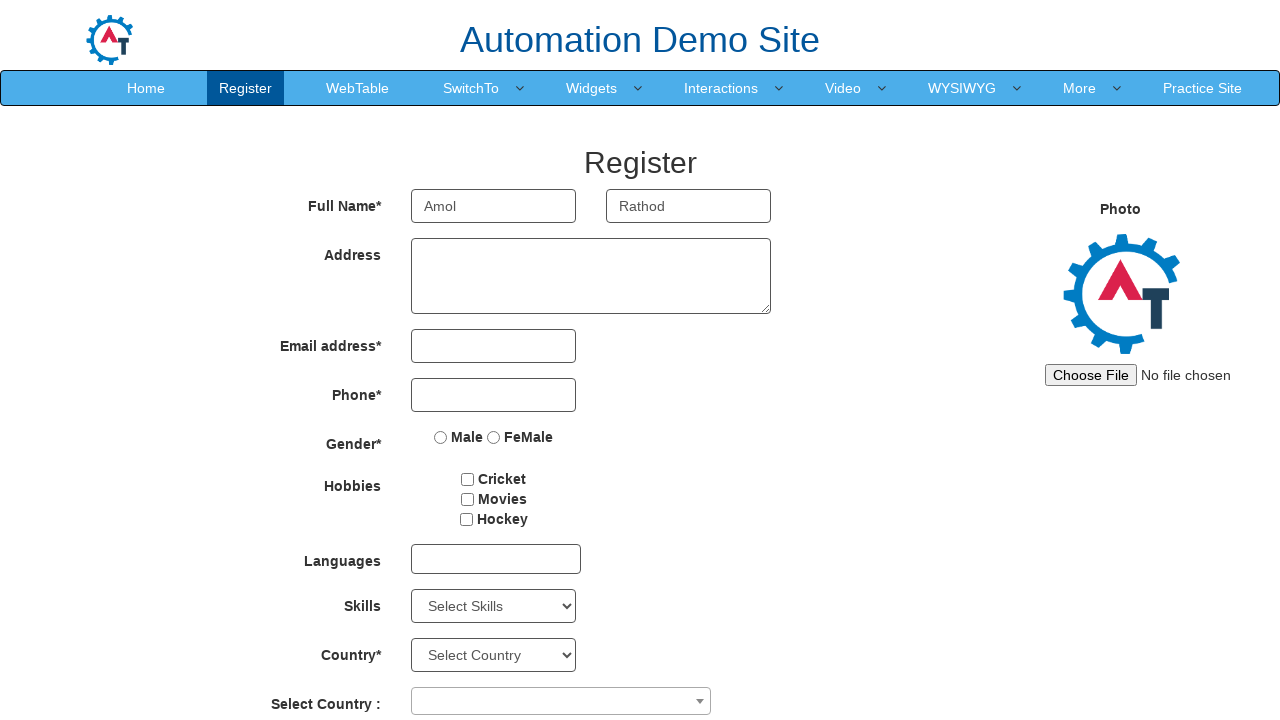